Tests an e-commerce site by searching for products containing "ca", verifying 4 results appear, adding the third product to cart, and then finding and adding "Cashews" product to cart

Starting URL: https://rahulshettyacademy.com/seleniumPractise/#/

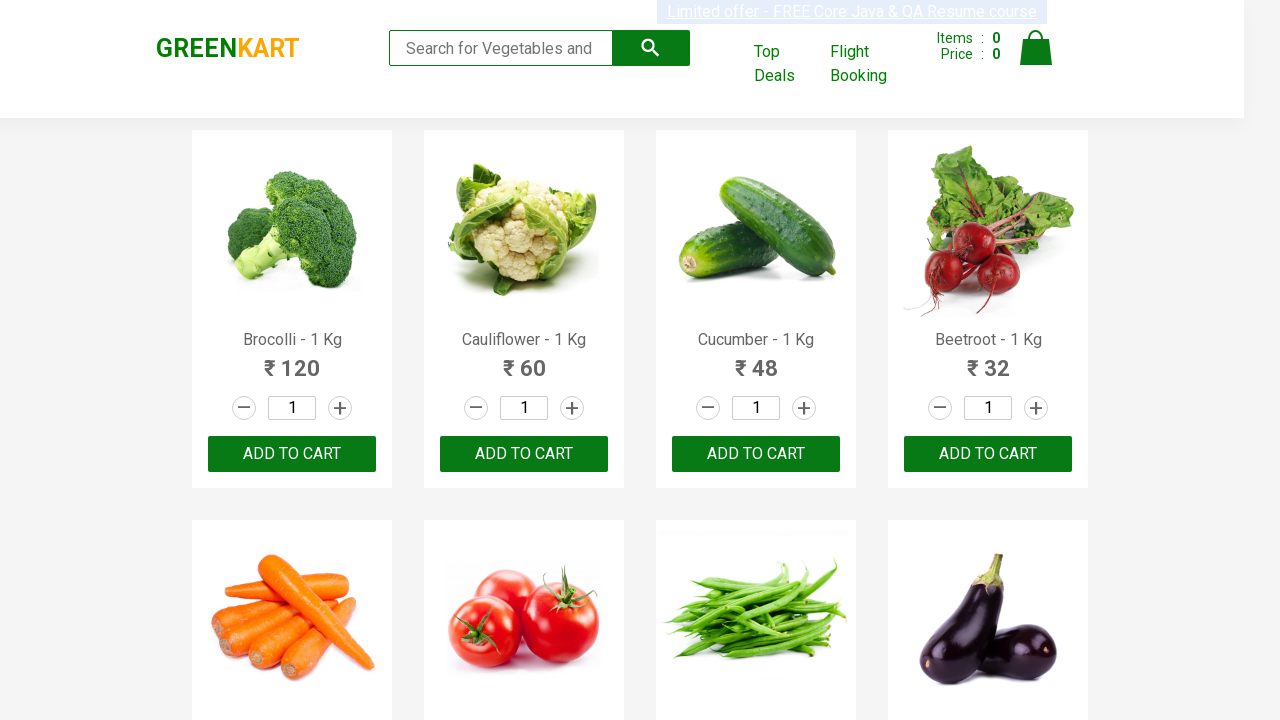

Filled search box with 'ca' on input[type='search']
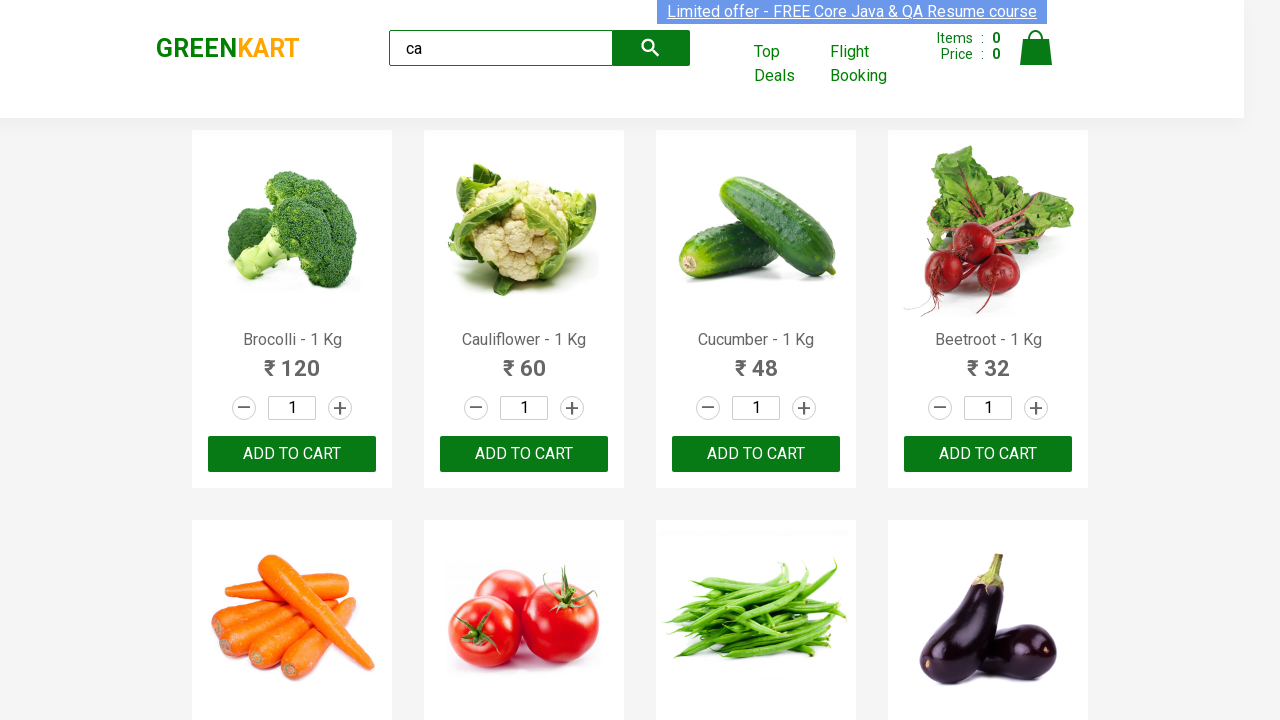

Waited for products to load after search
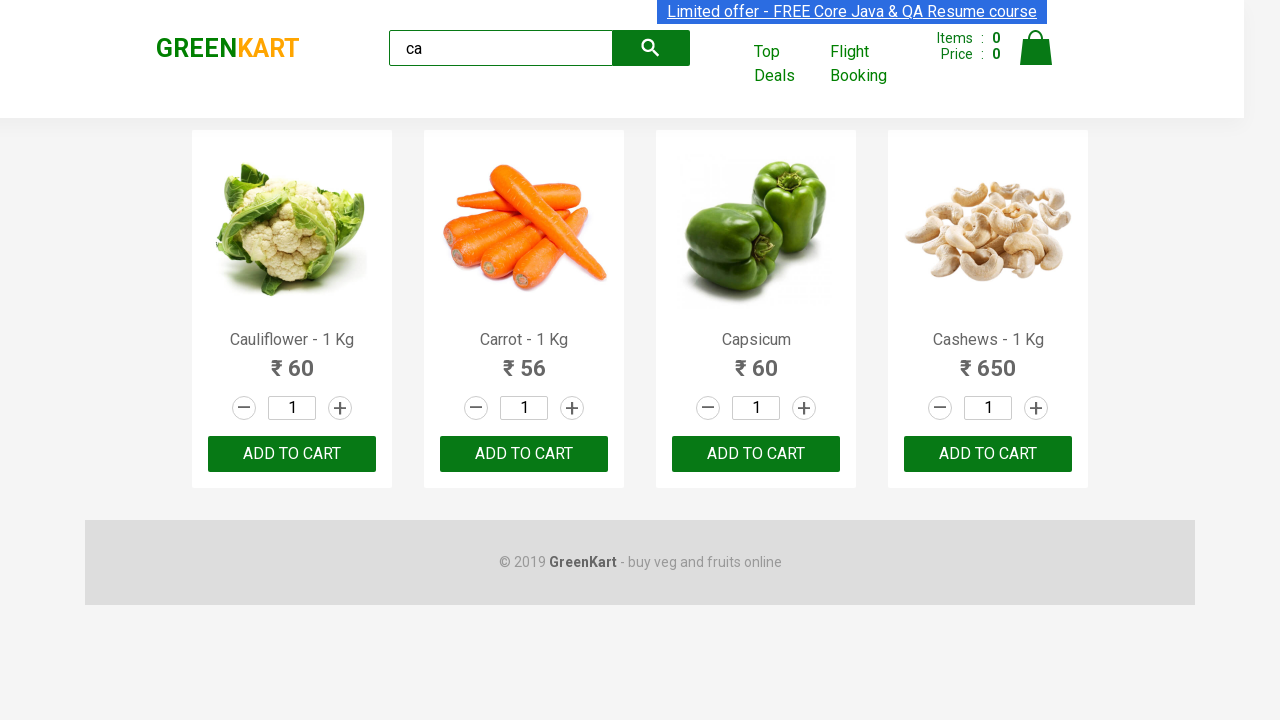

Located all product elements
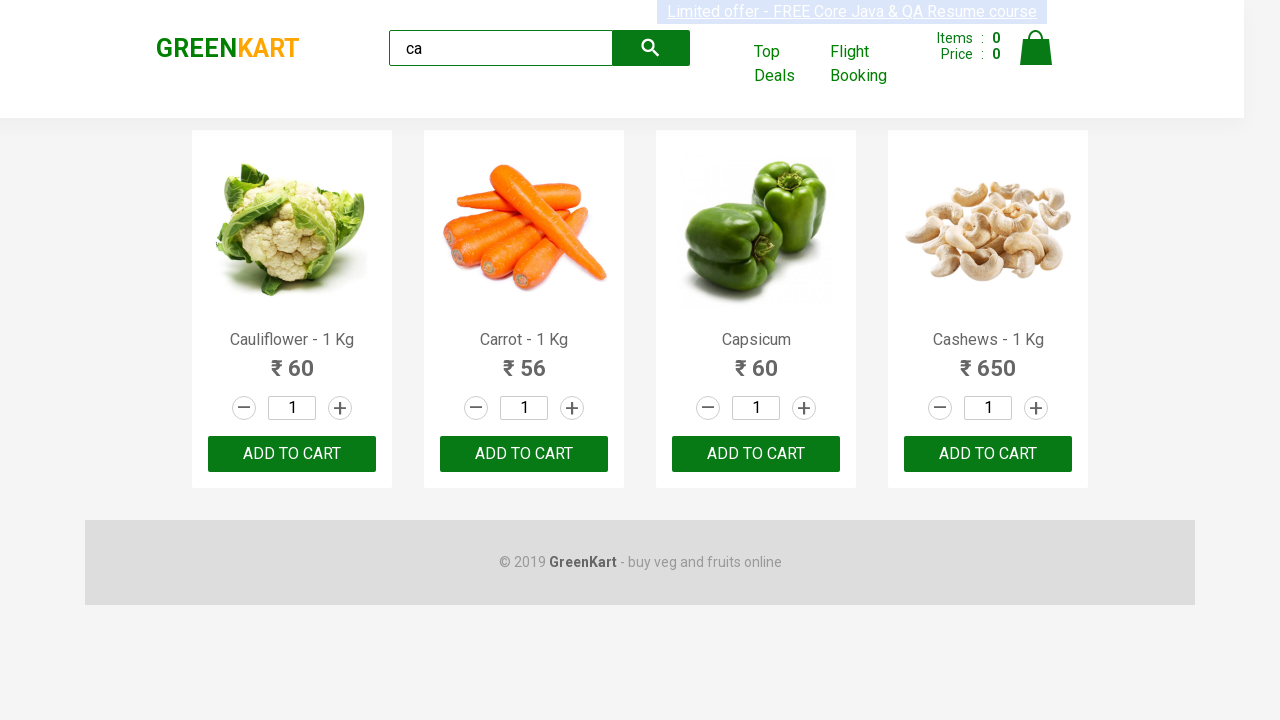

Verified 4 search results are displayed
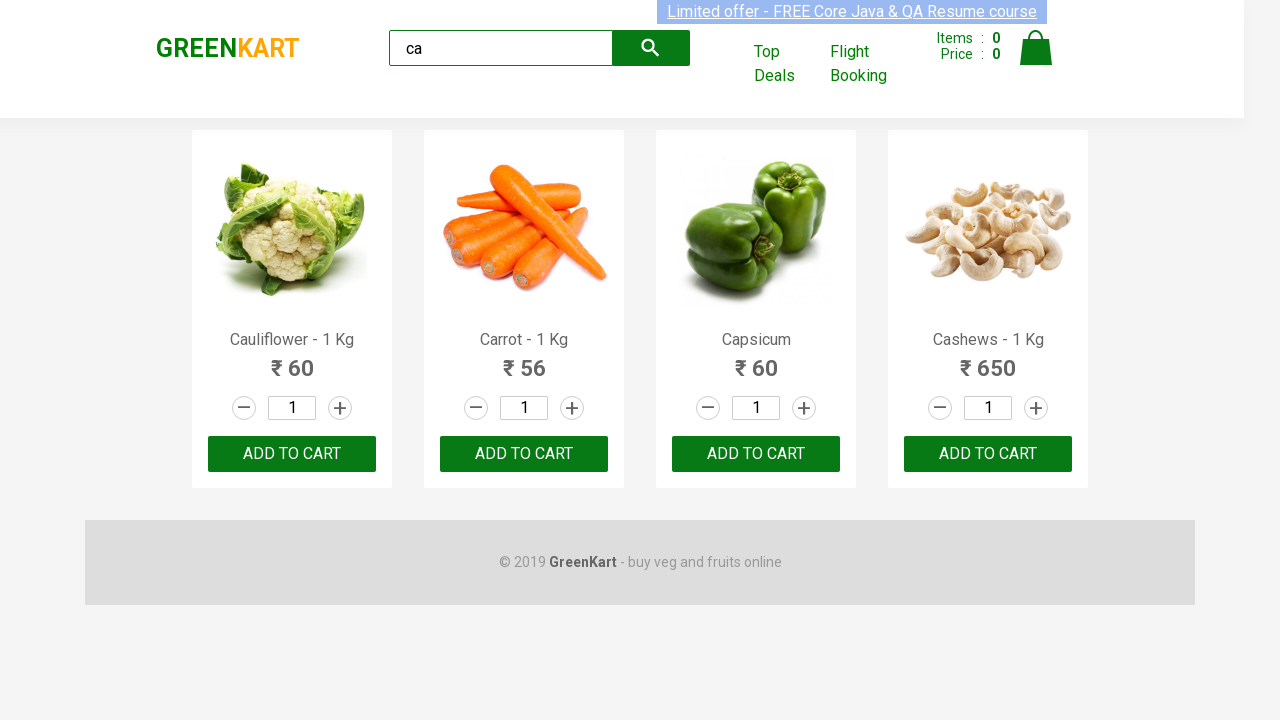

Clicked ADD TO CART on the third product at (756, 454) on .products .product >> nth=2 >> button:has-text('ADD TO CART')
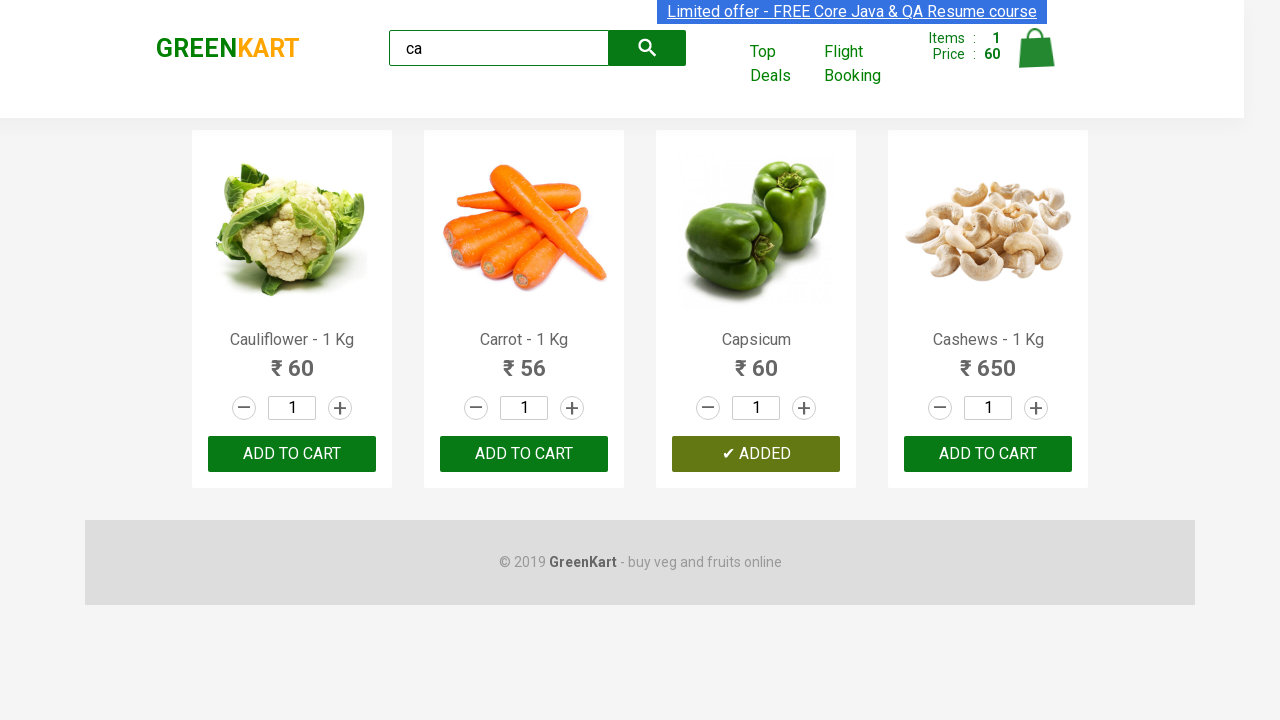

Retrieved all product elements to search for Cashews
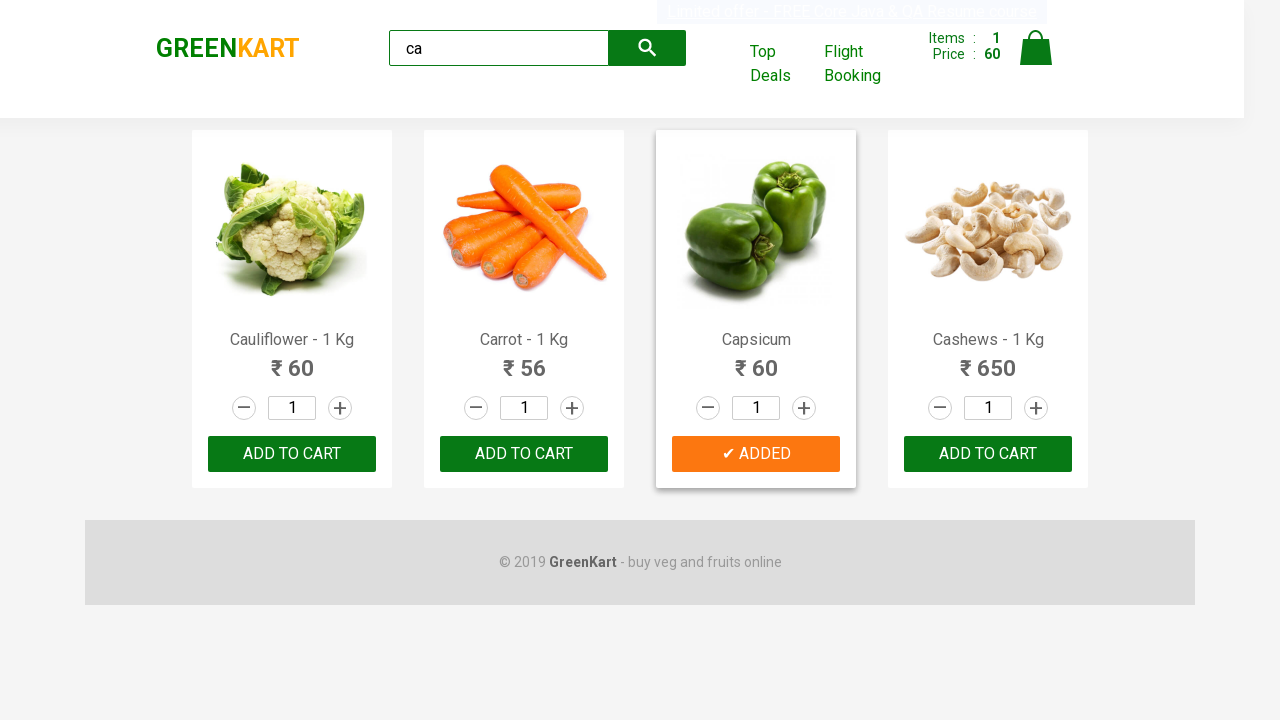

Retrieved product name: Cauliflower - 1 Kg
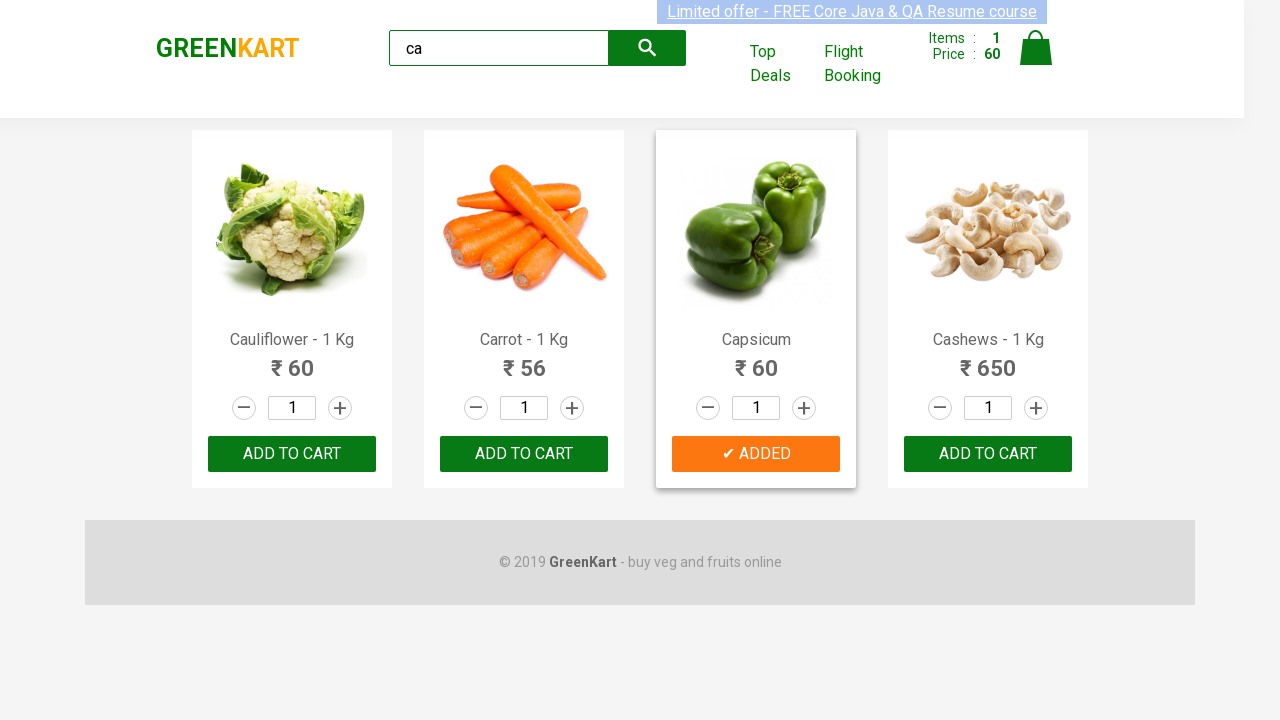

Retrieved product name: Carrot - 1 Kg
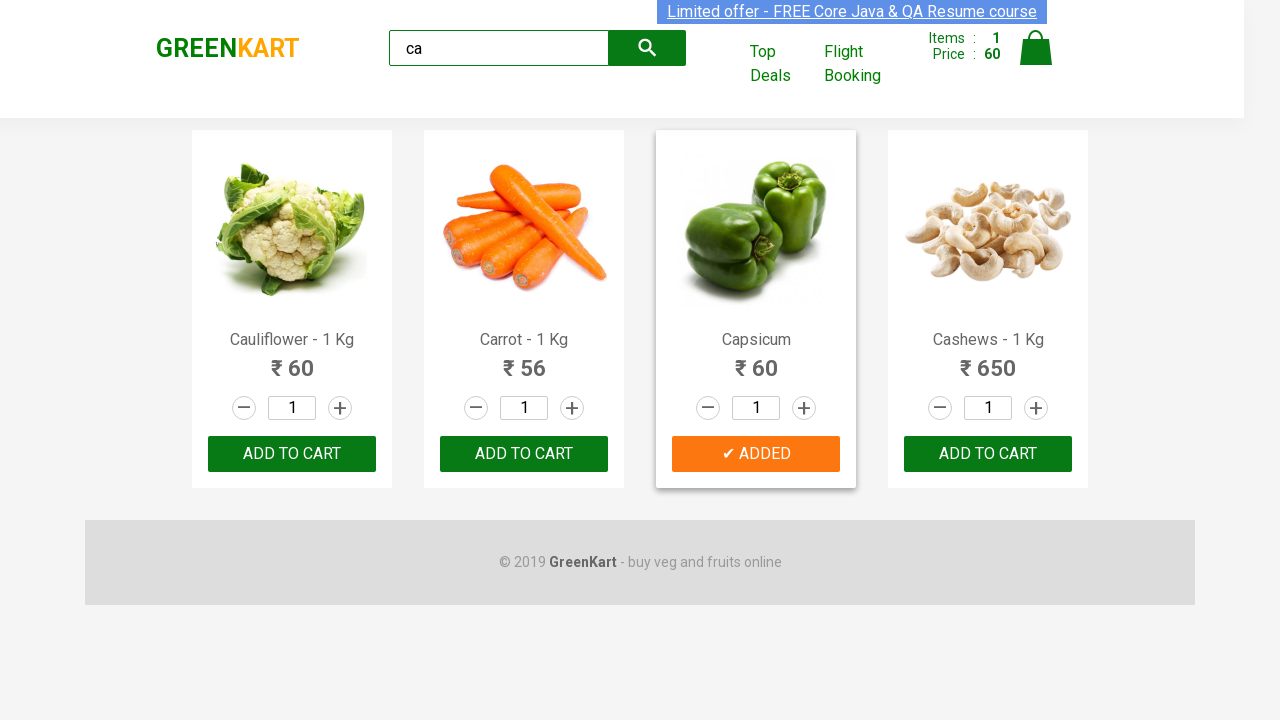

Retrieved product name: Capsicum
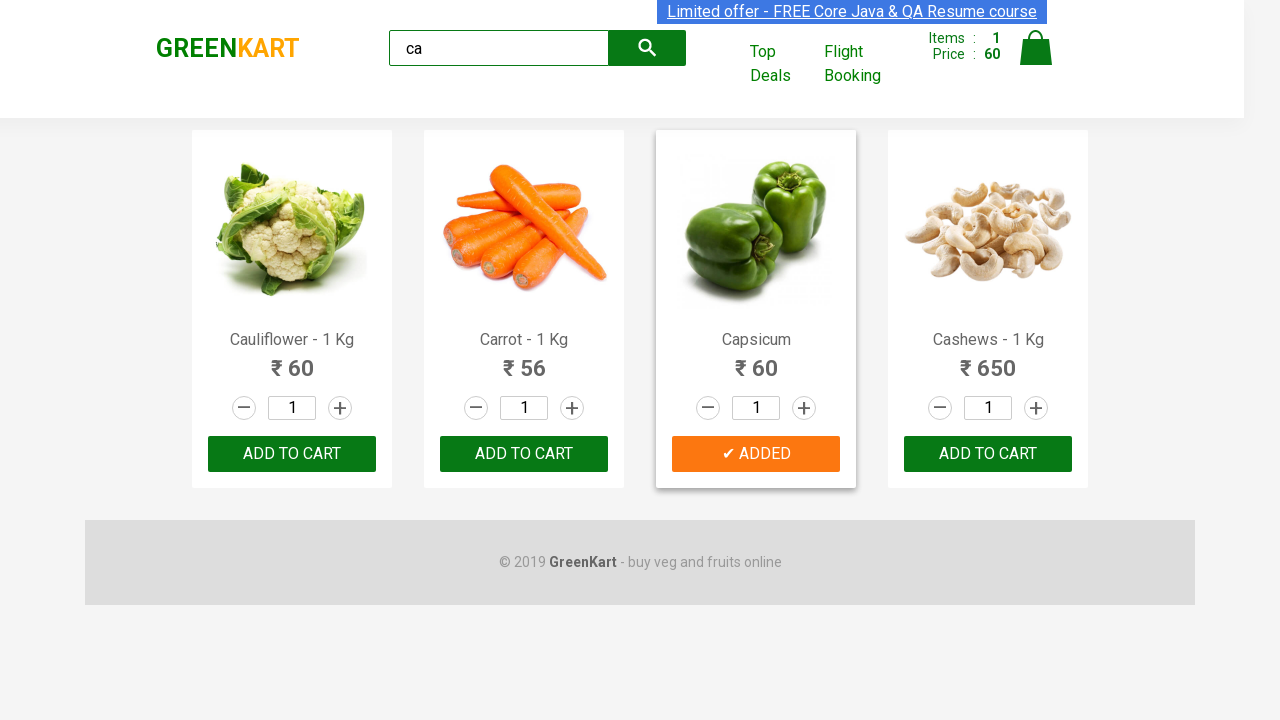

Retrieved product name: Cashews - 1 Kg
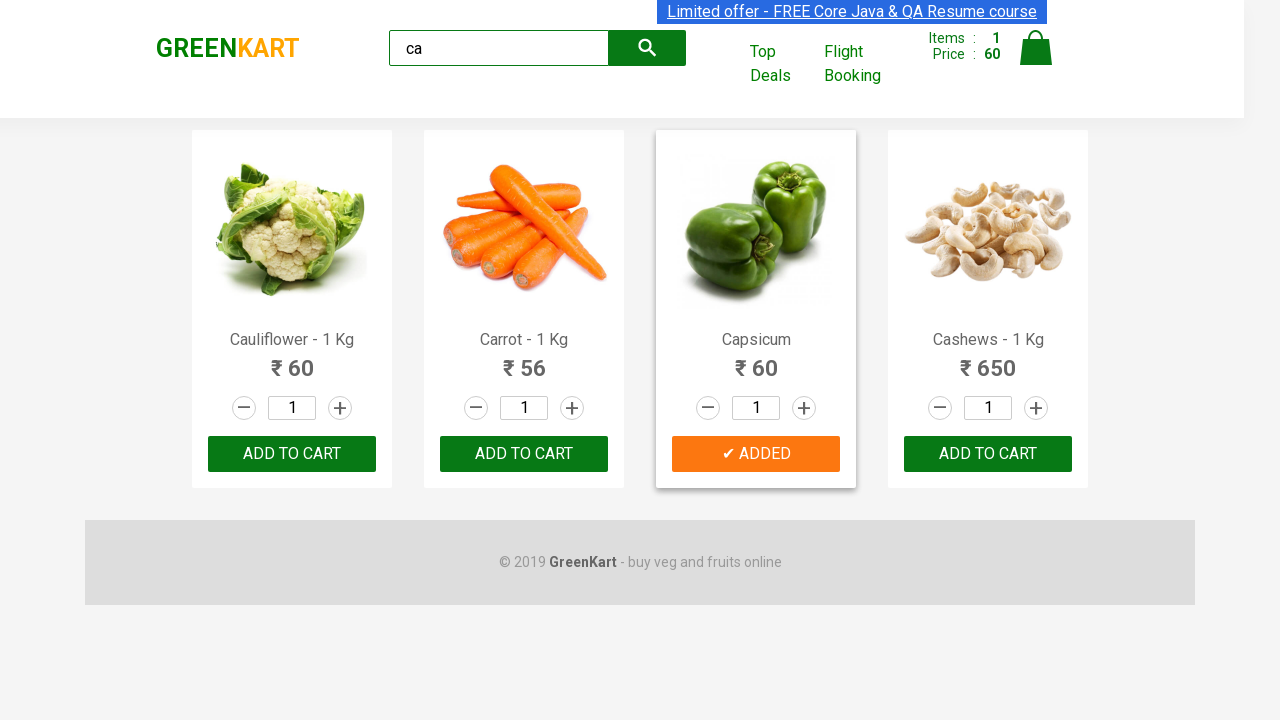

Found Cashews product and clicked ADD TO CART at (988, 454) on .products .product >> nth=3 >> .product-action button
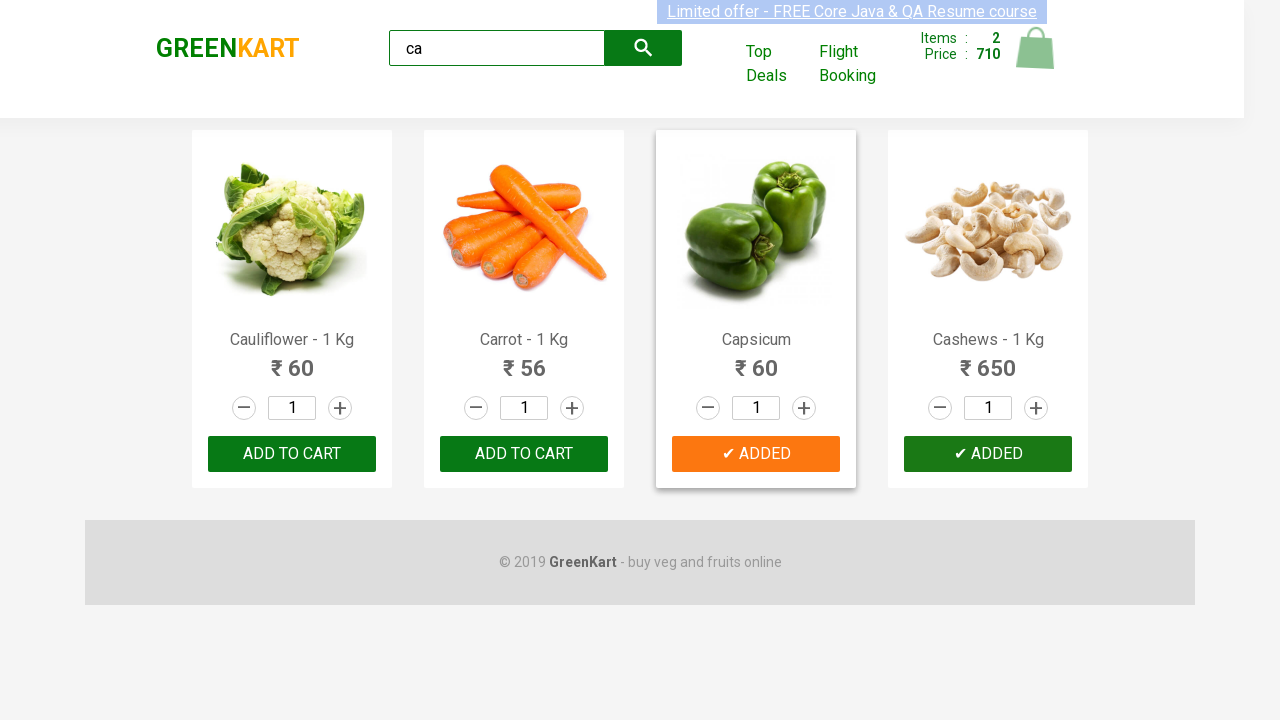

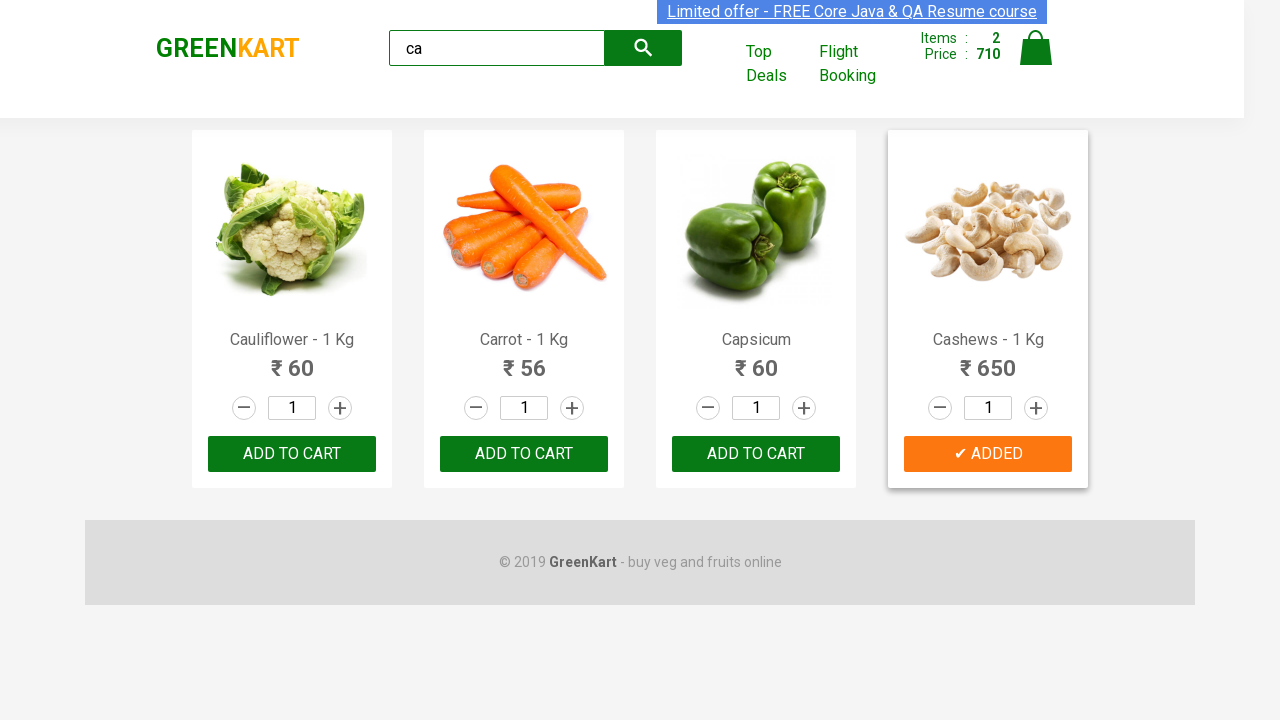